Tests a verification flow by clicking a verify button and checking for a success message

Starting URL: http://suninjuly.github.io/wait1.html

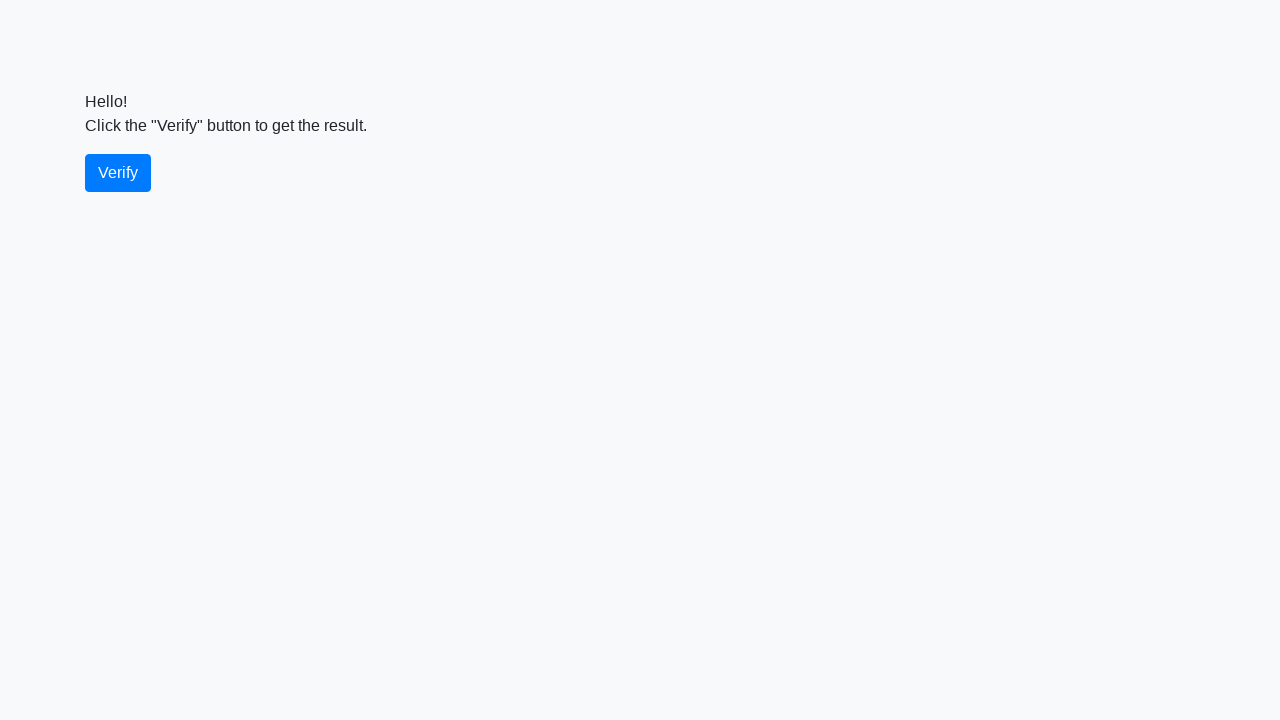

Clicked the verify button at (118, 173) on #verify
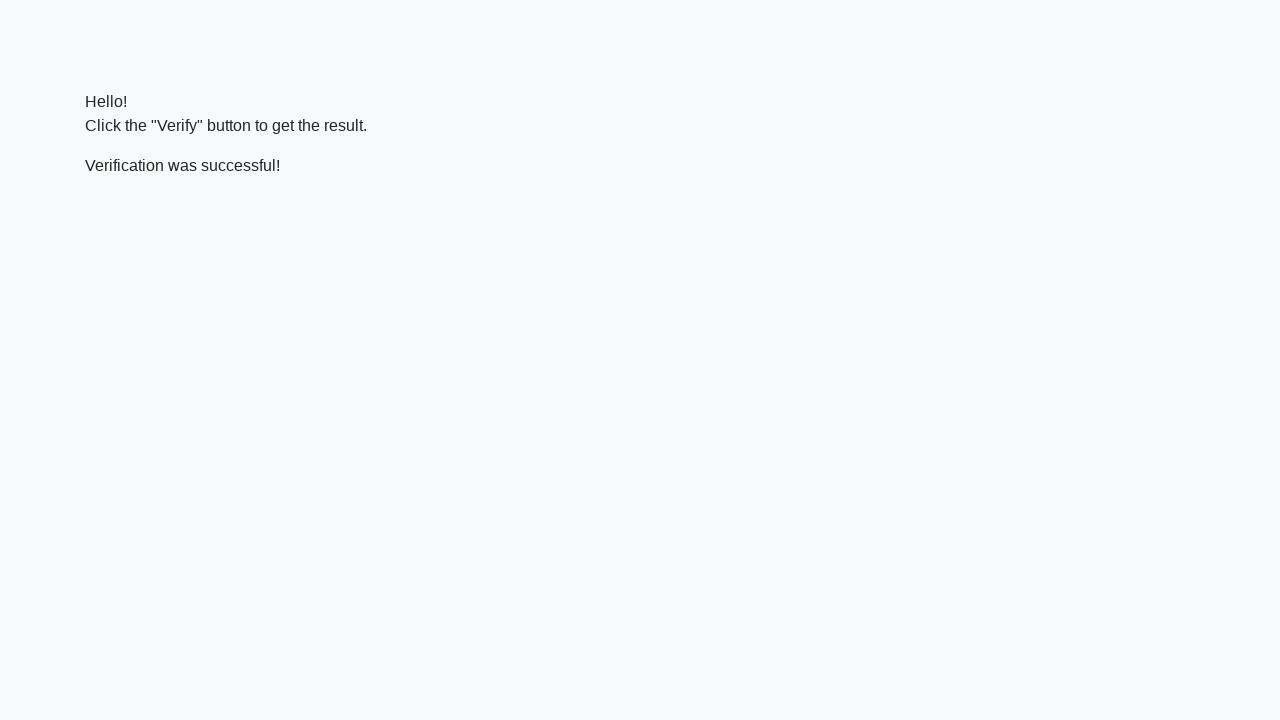

Success message element appeared
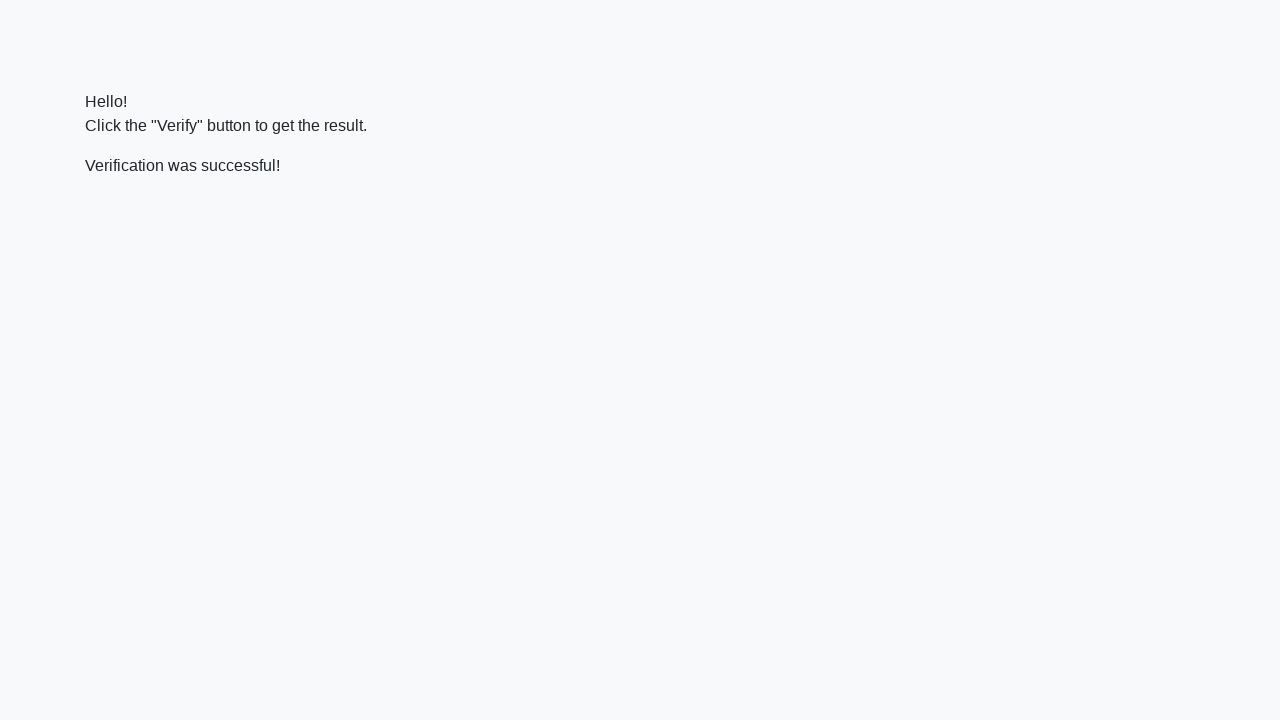

Verified success message contains 'successful'
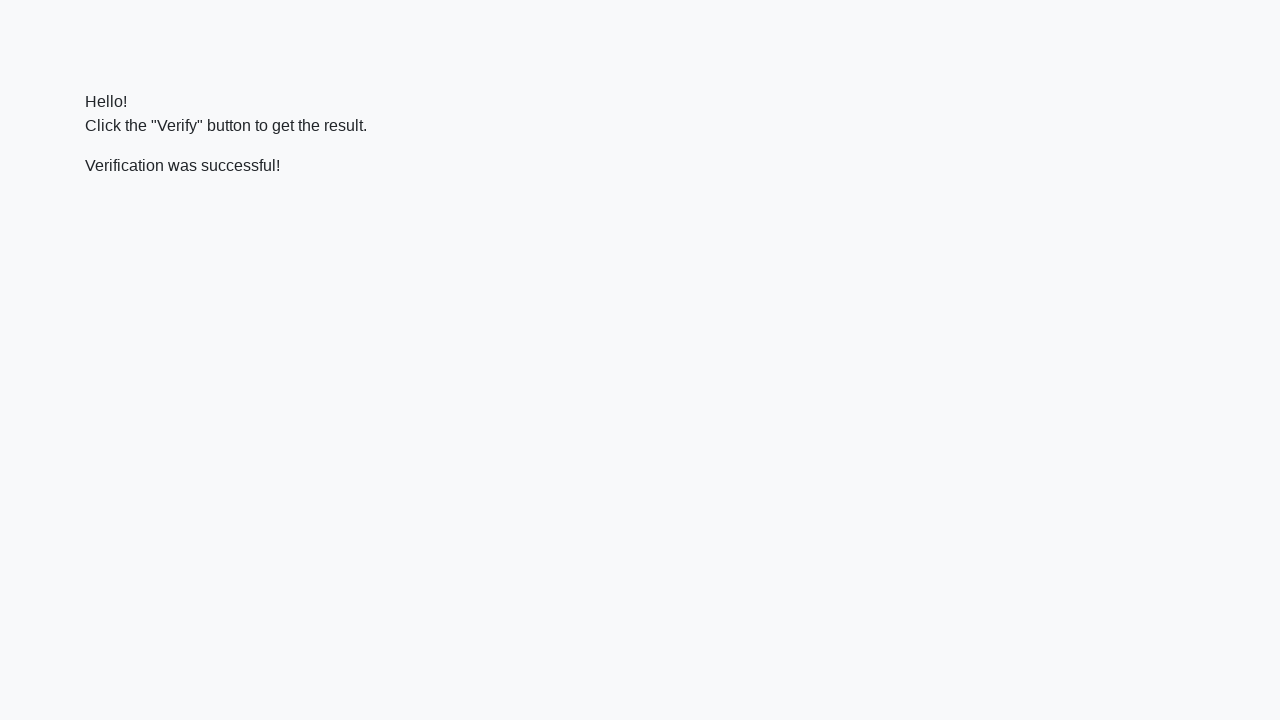

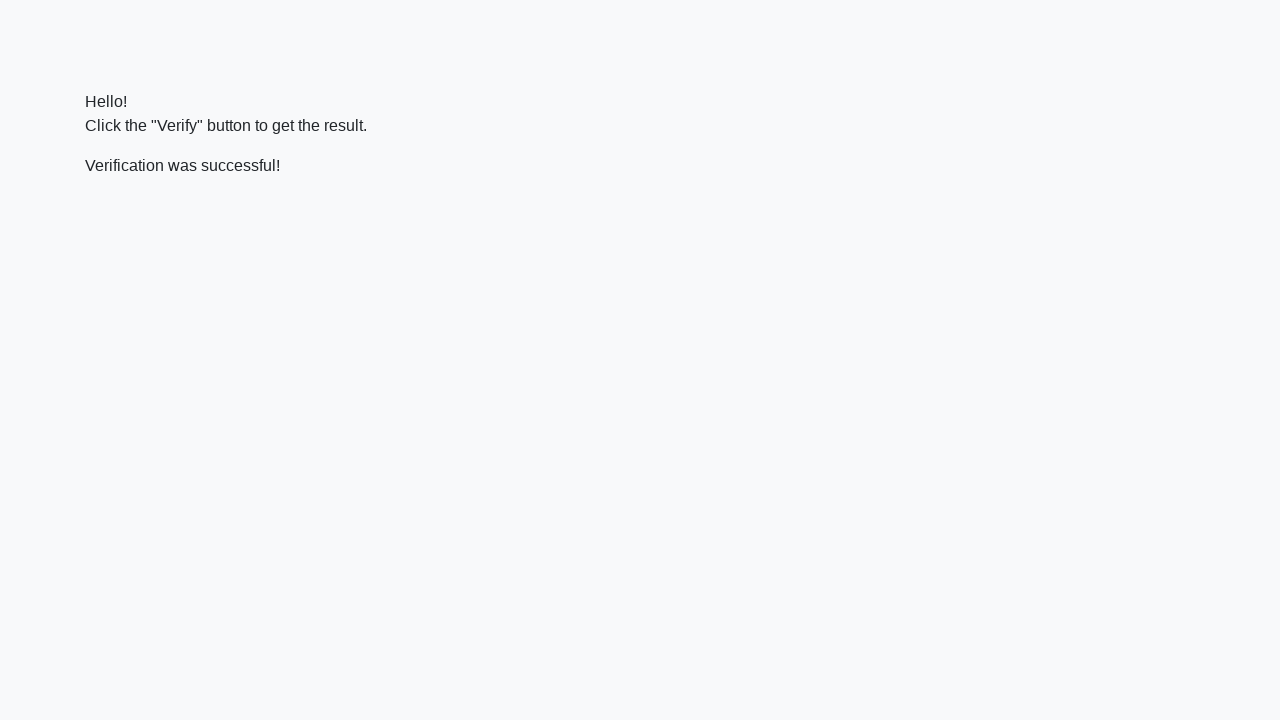